Tests drag and drop functionality by dragging element A to element B's position

Starting URL: https://the-internet.herokuapp.com/drag_and_drop

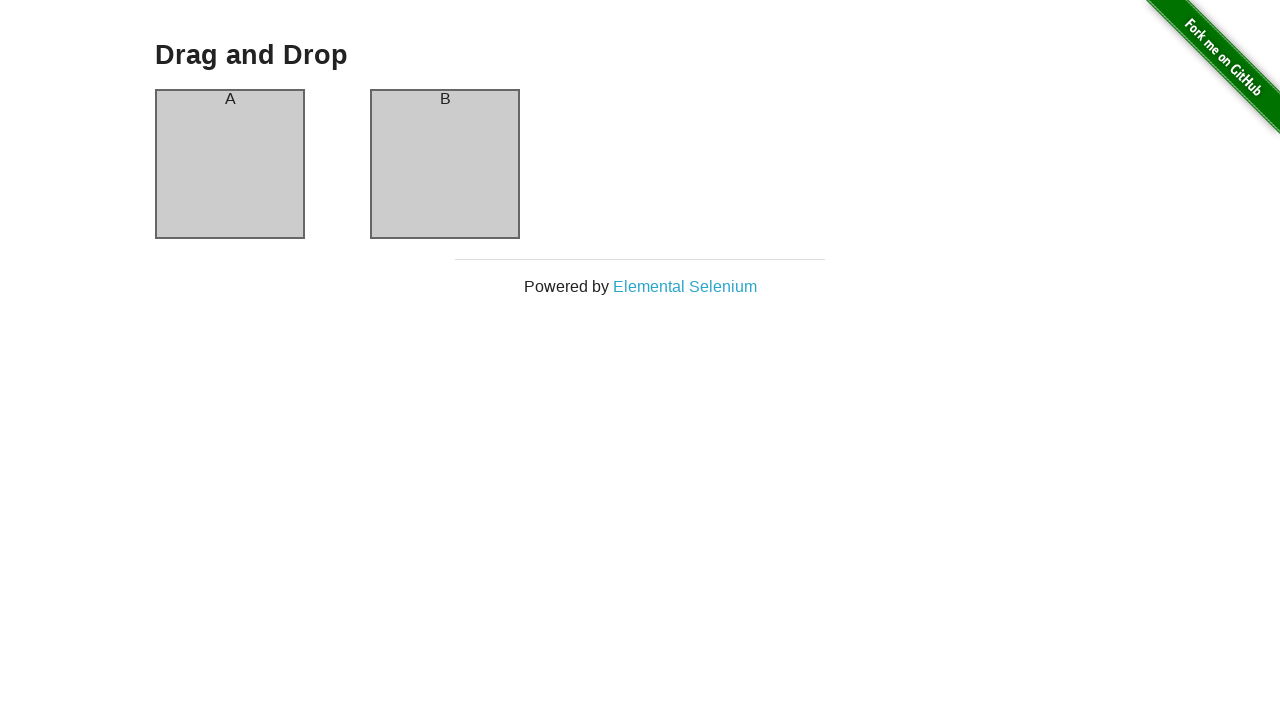

Waited for column A to load
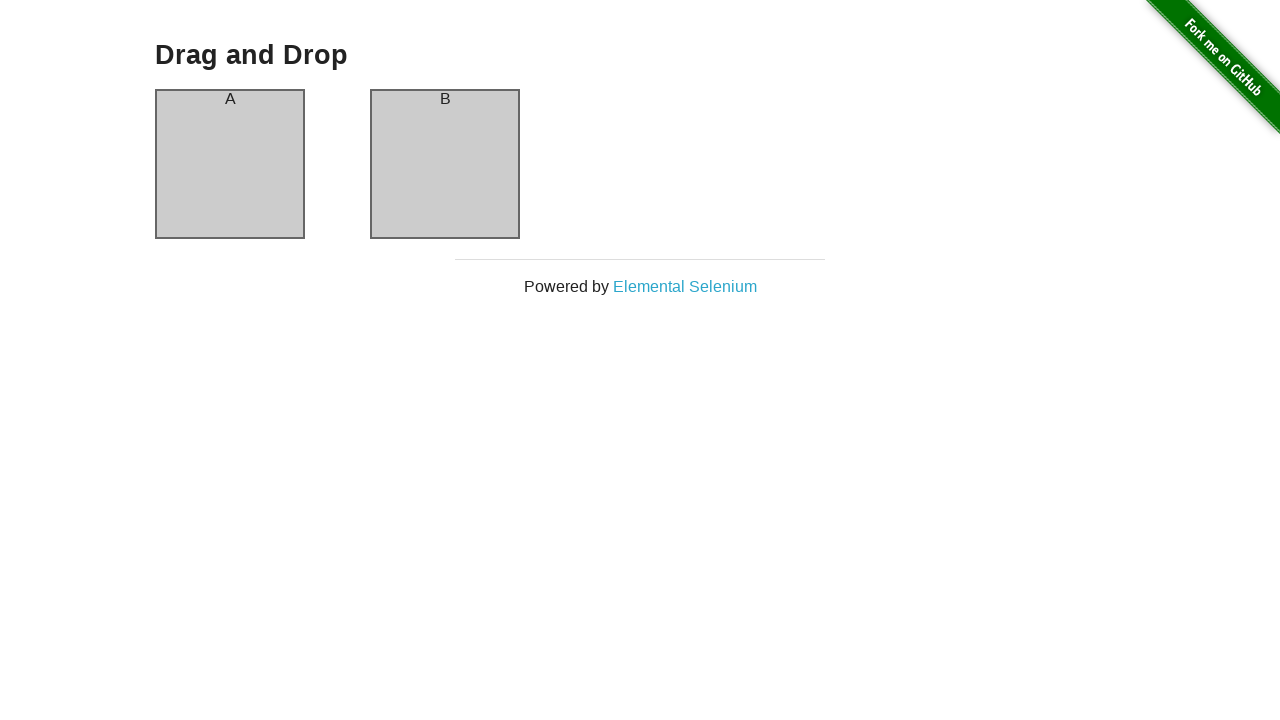

Waited for column B to load
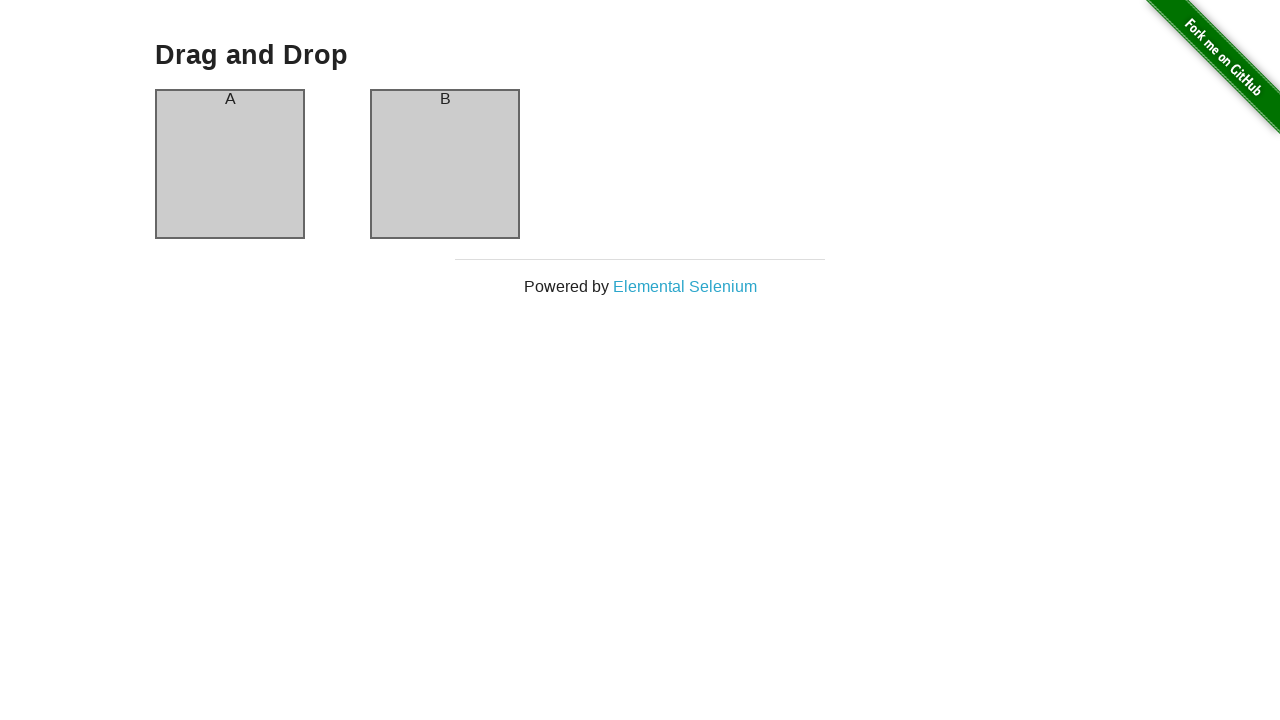

Dragged element A to element B's position at (445, 164)
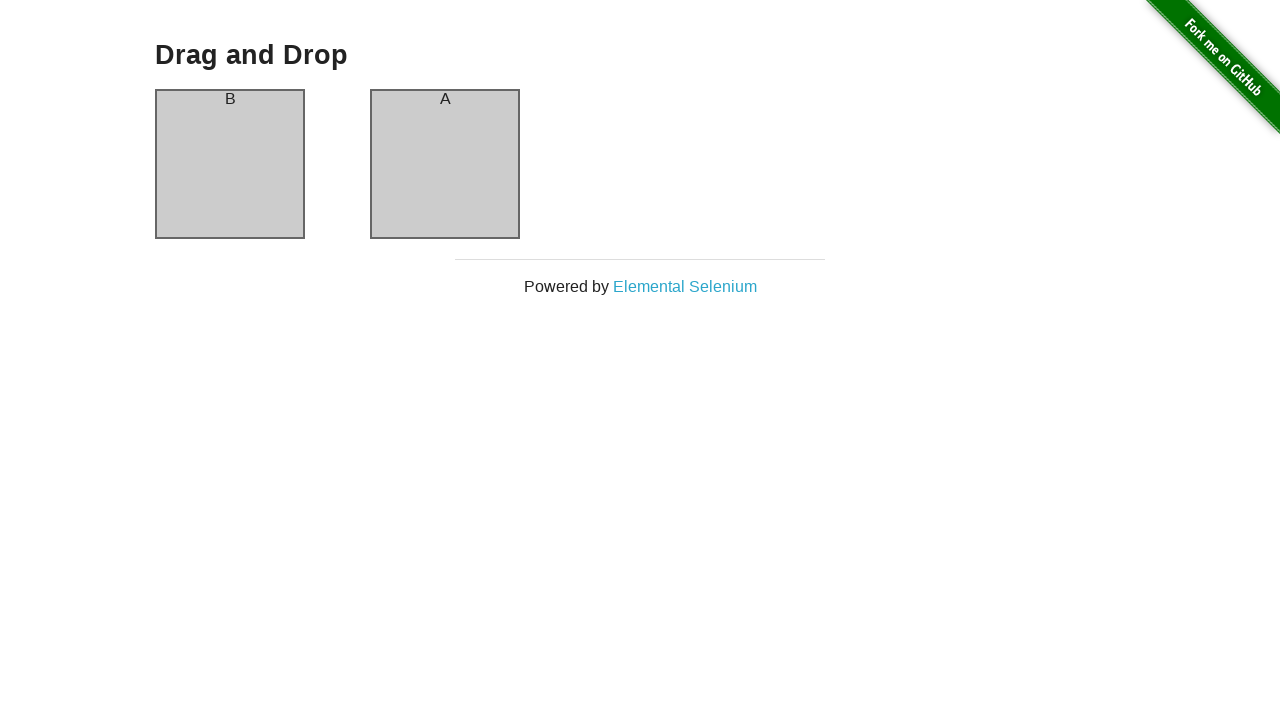

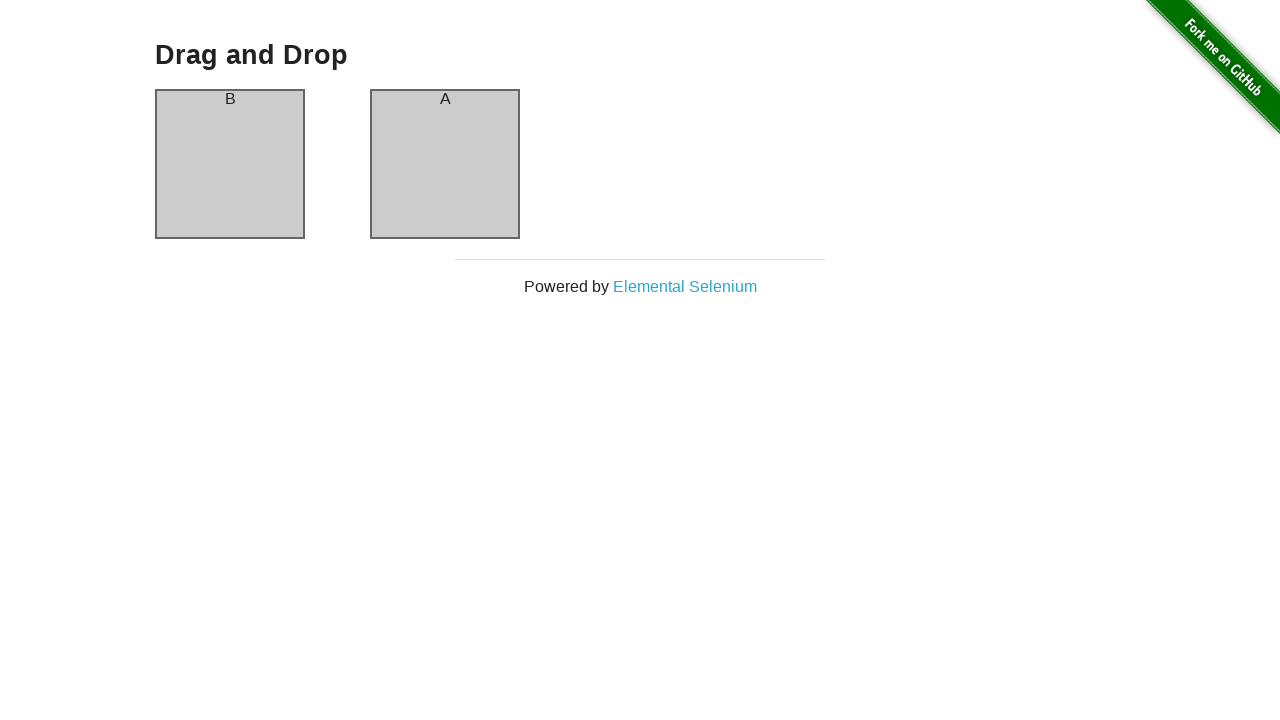